Tests various types of alerts and dialog boxes on the Leafground website, including simple alerts, confirmation dialogs, prompt dialogs, and sweet alerts

Starting URL: https://www.leafground.com/

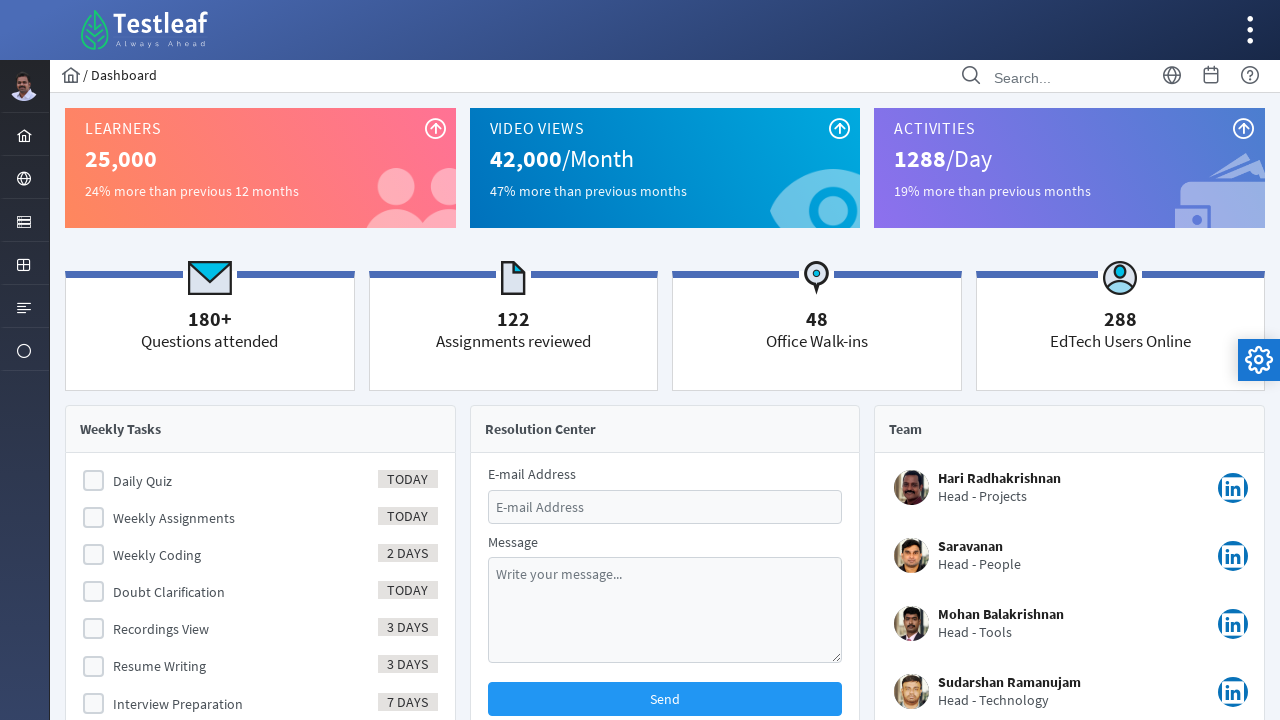

Clicked navigation menu item to access alerts section at (24, 179) on xpath=(//i[contains(@class,'layout-menuitem-icon')])[4]
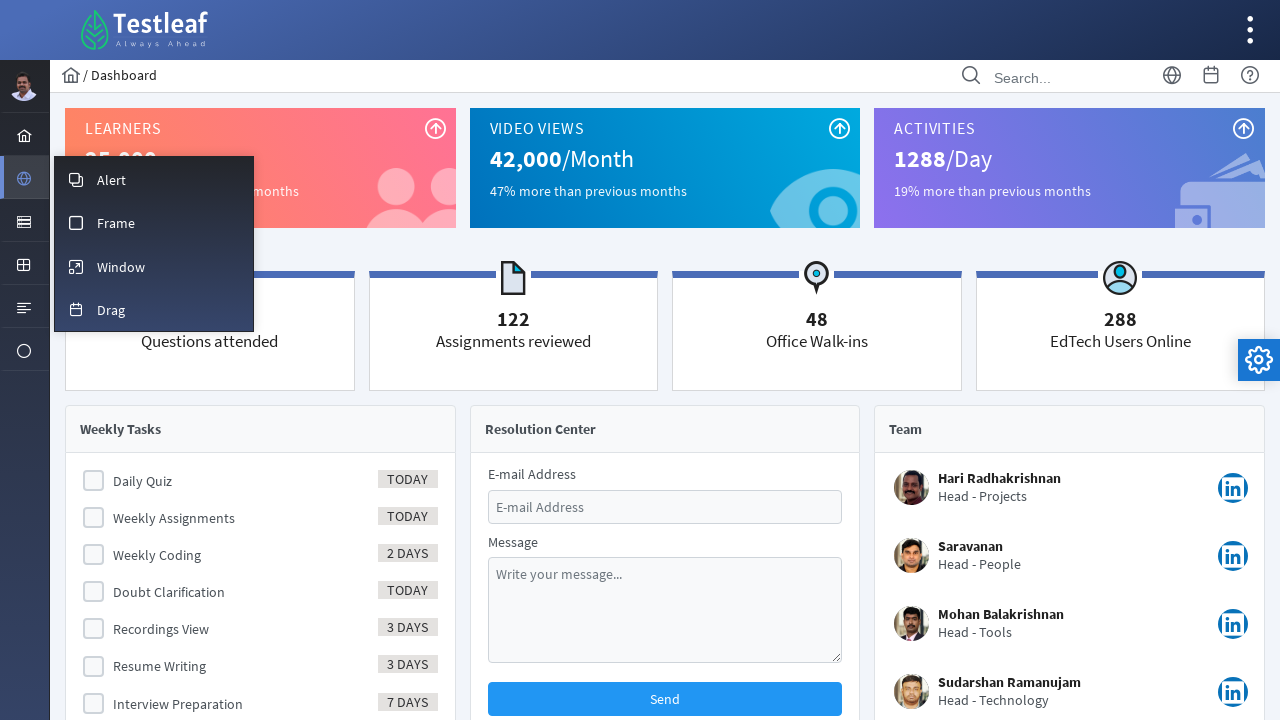

Clicked second navigation menu item at (76, 180) on xpath=(//i[contains(@class,'layout-menuitem-icon')])[5]
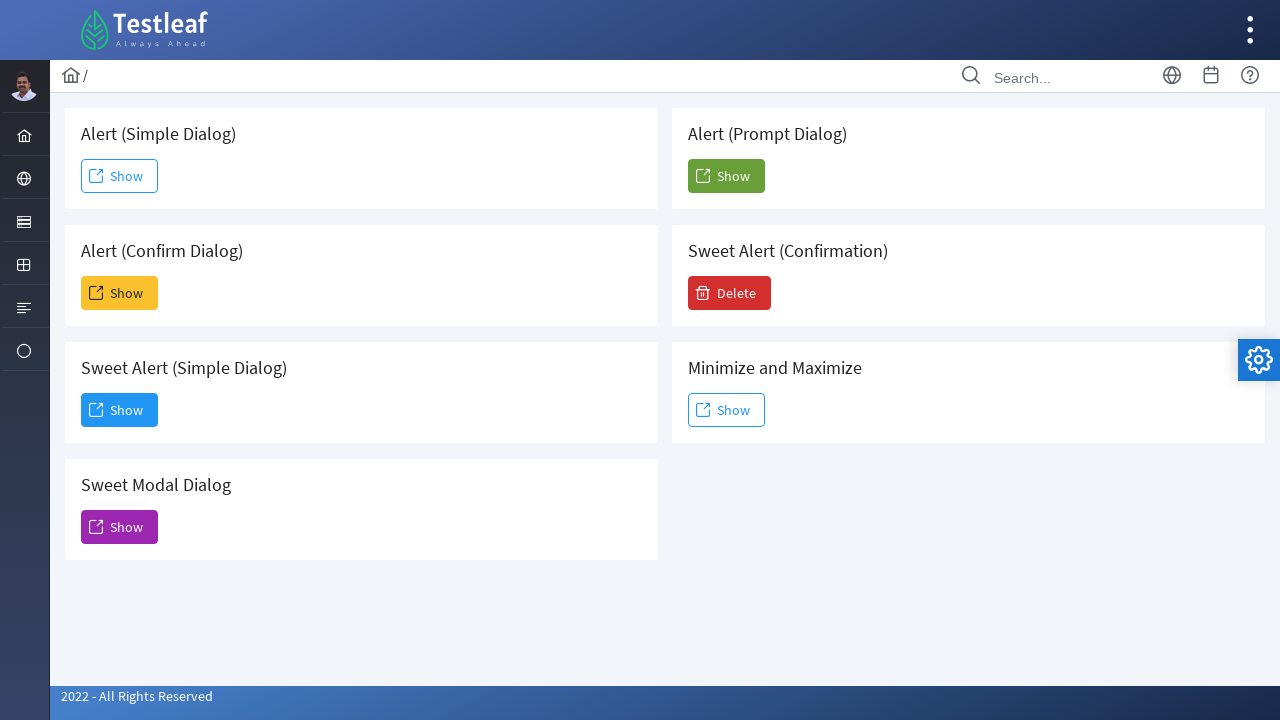

Clicked Show button for simple alert at (120, 176) on xpath=(//span[text()='Show'])[1]
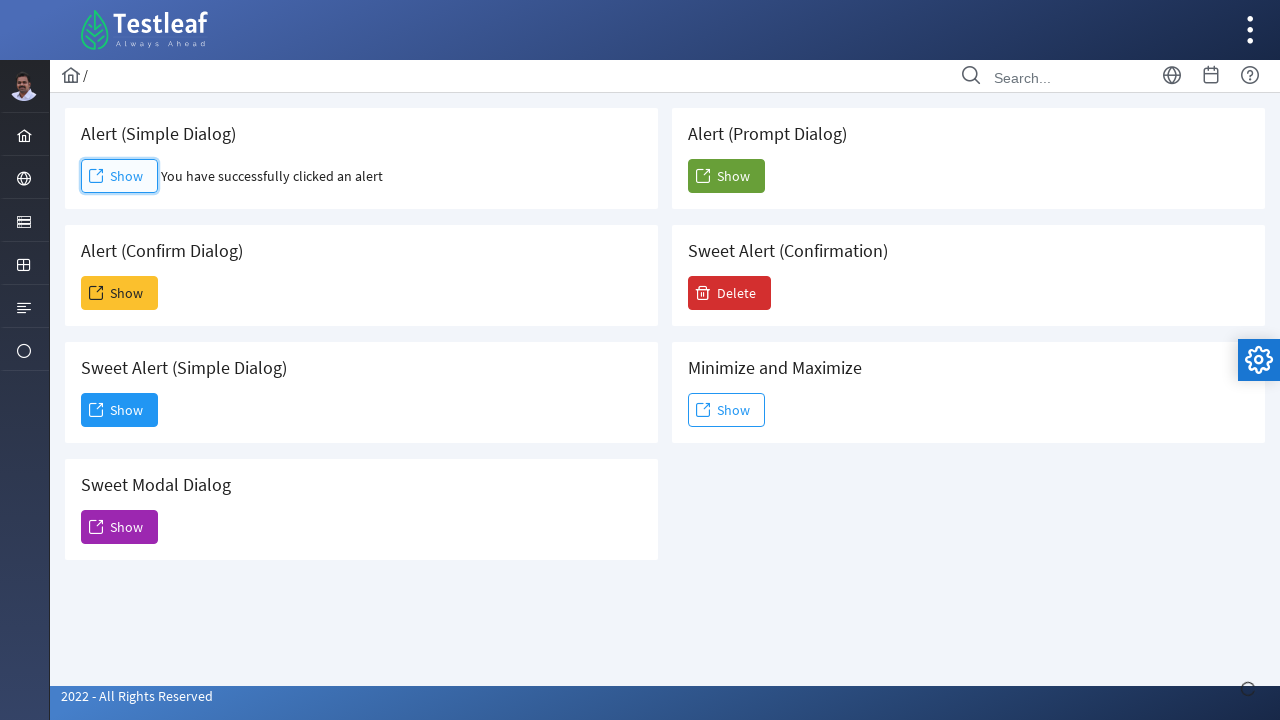

Accepted simple alert dialog
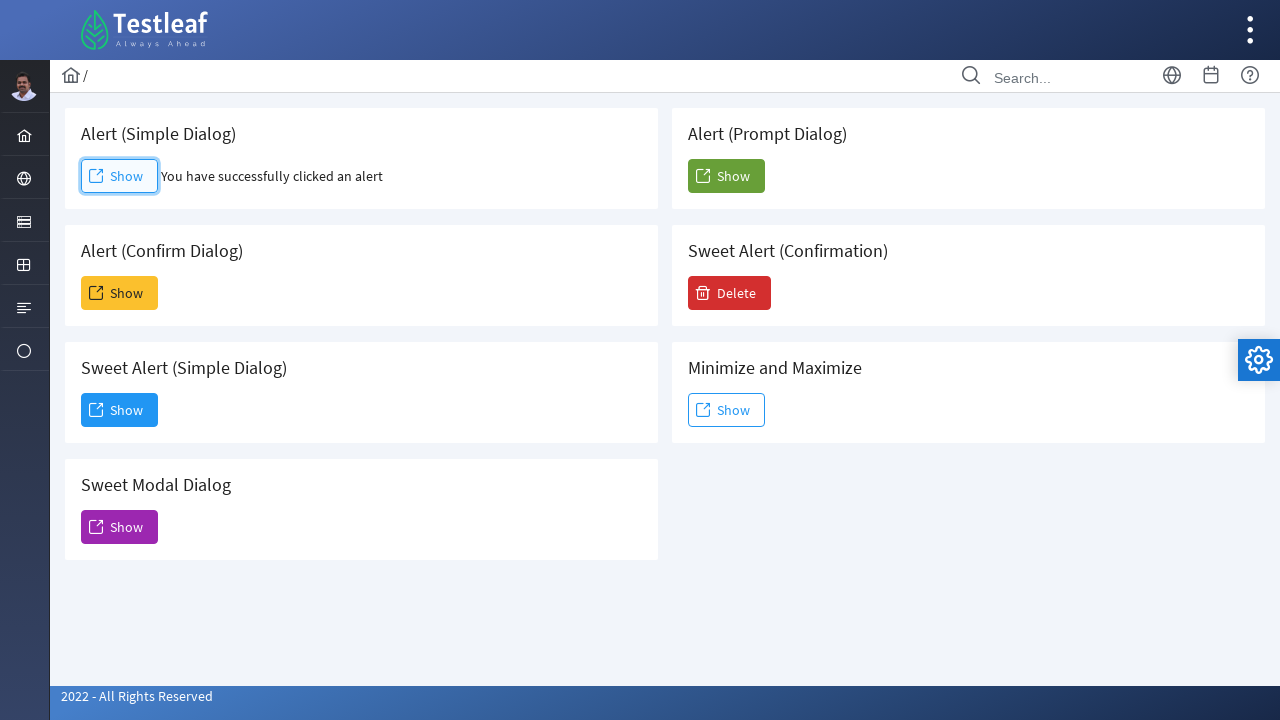

Waited 1 second before next action
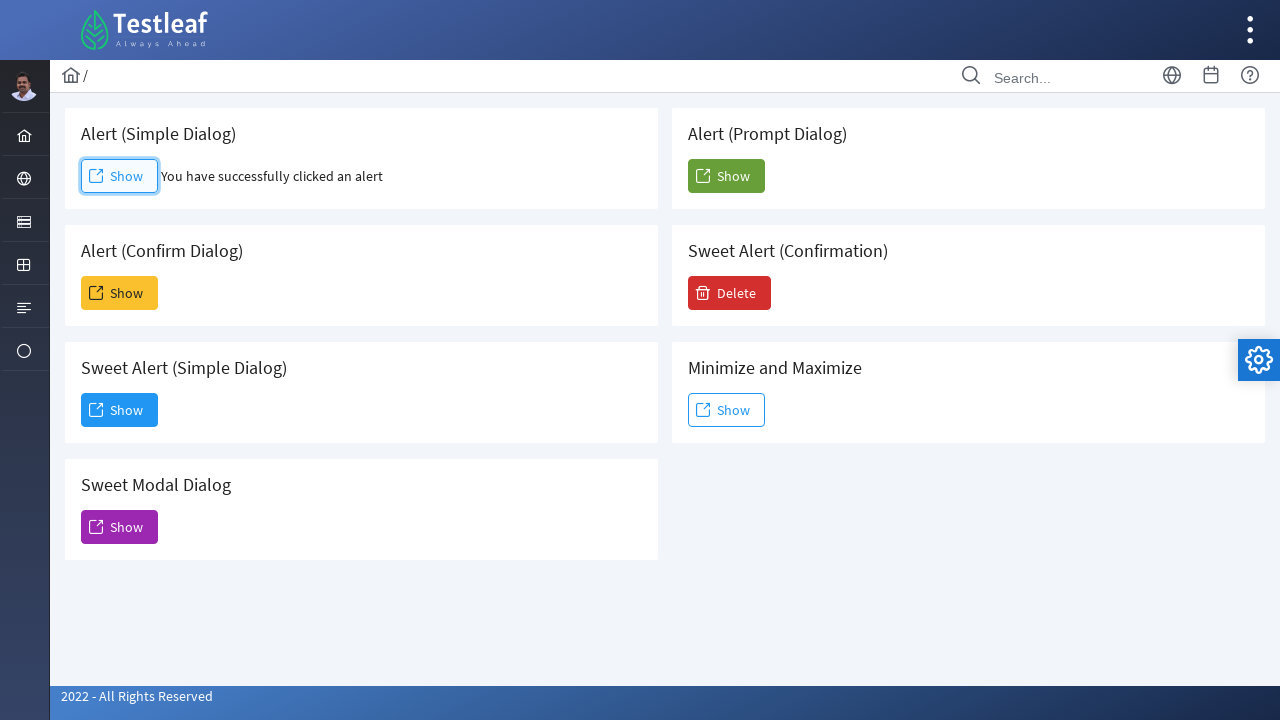

Clicked Show button for confirmation dialog at (120, 293) on xpath=(//span[text()='Show'])[2]
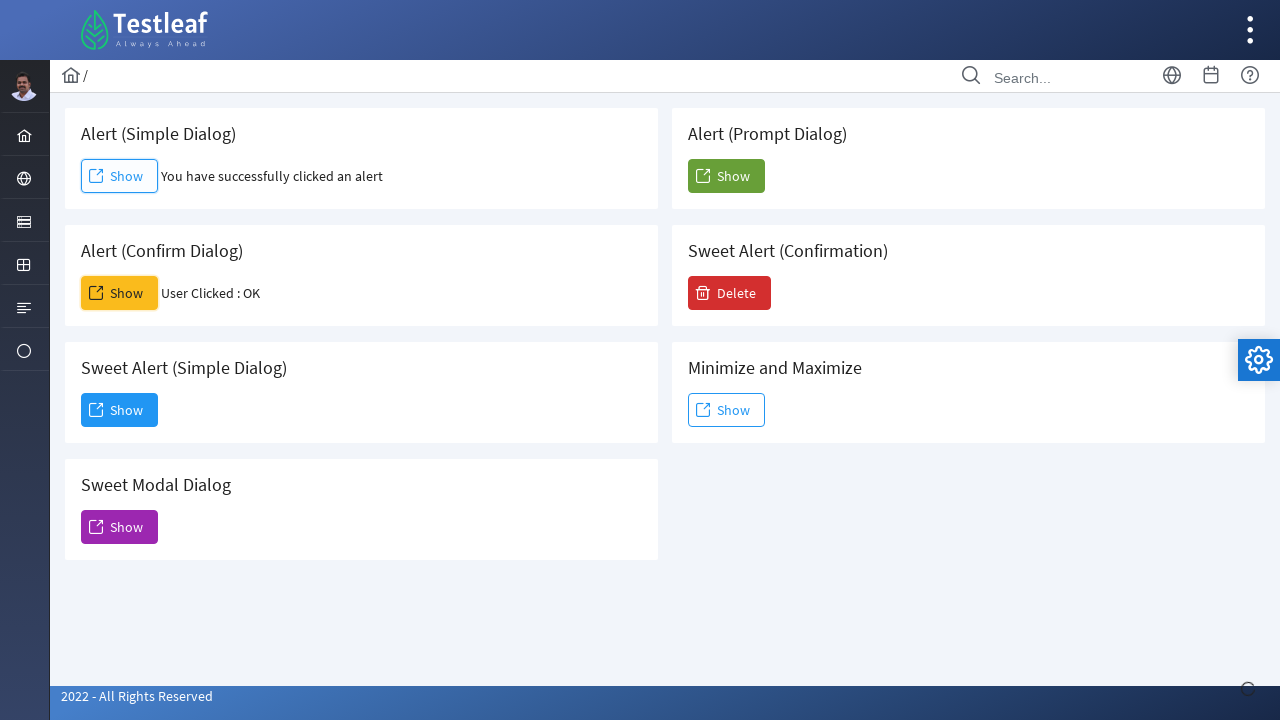

Accepted confirmation dialog
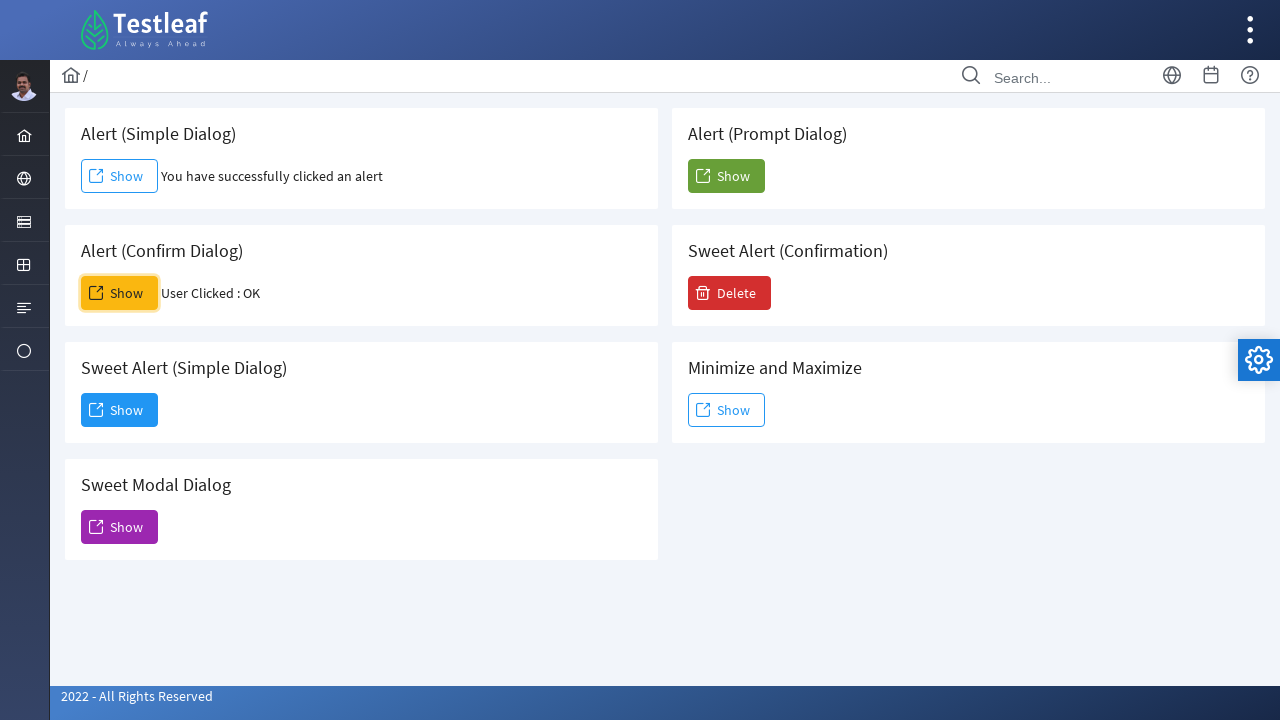

Waited 1 second before next action
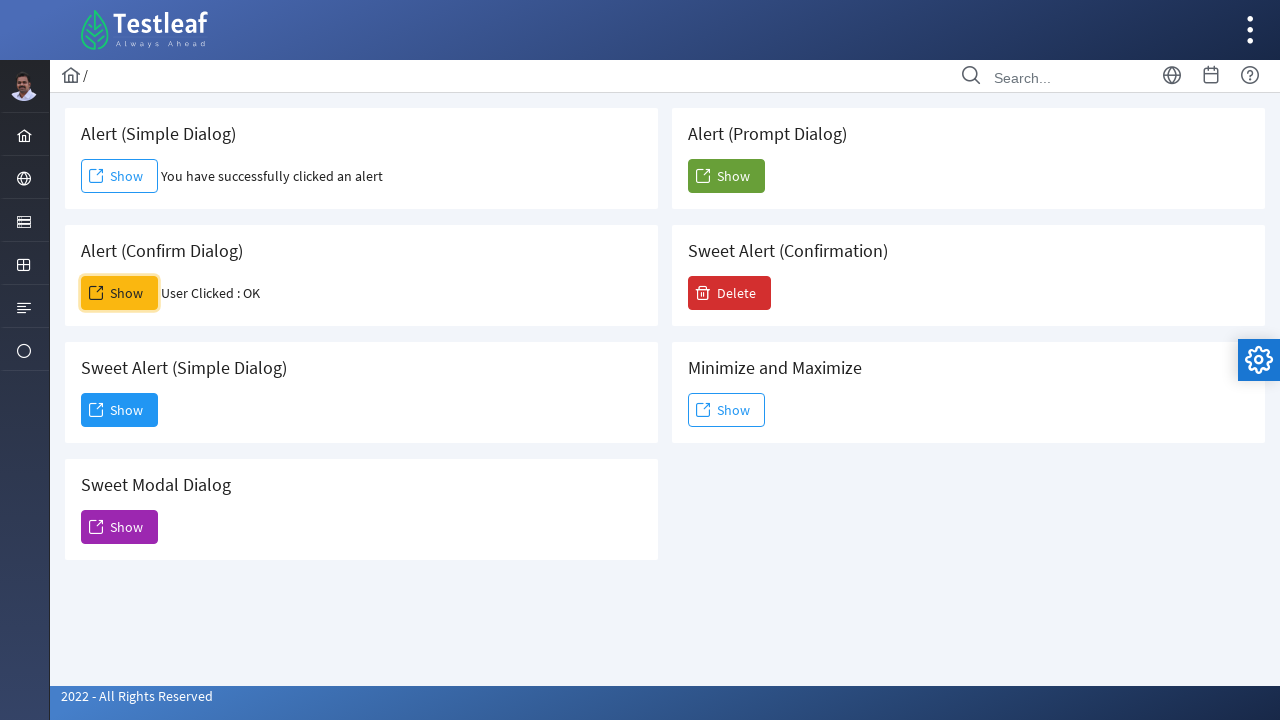

Clicked Show button for confirmation dialog again at (120, 293) on xpath=(//span[text()='Show'])[2]
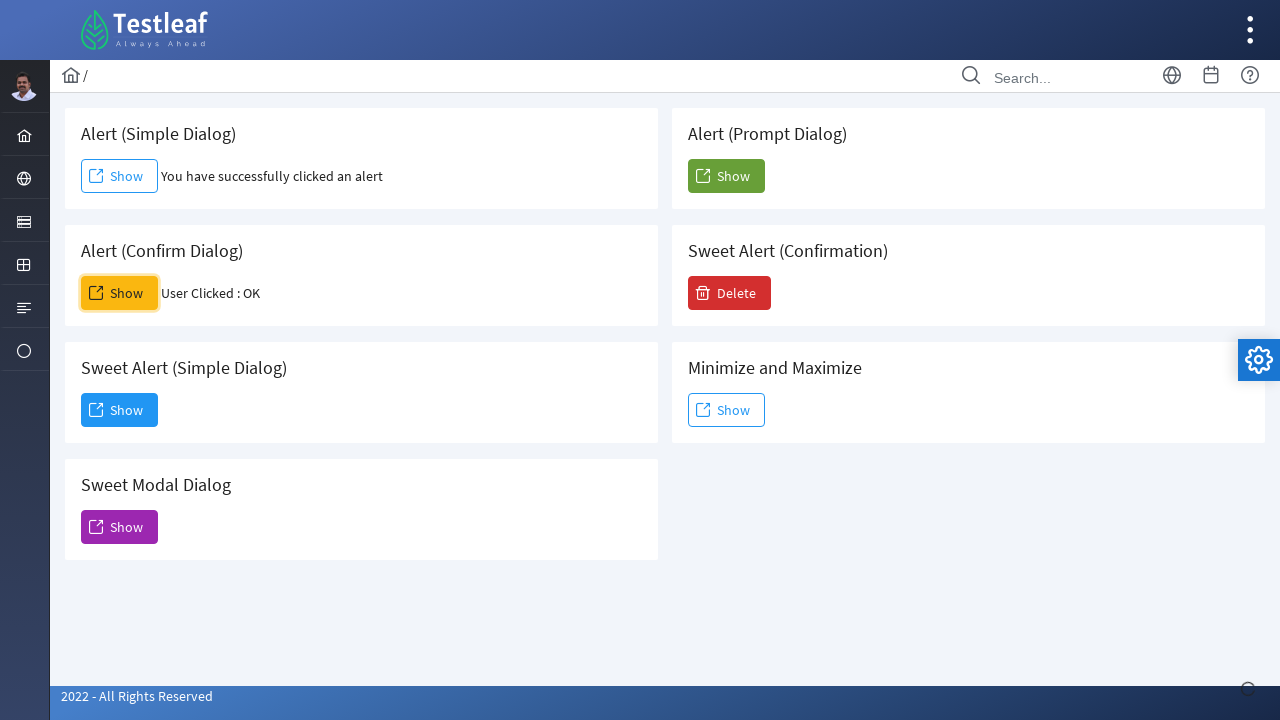

Dismissed confirmation dialog
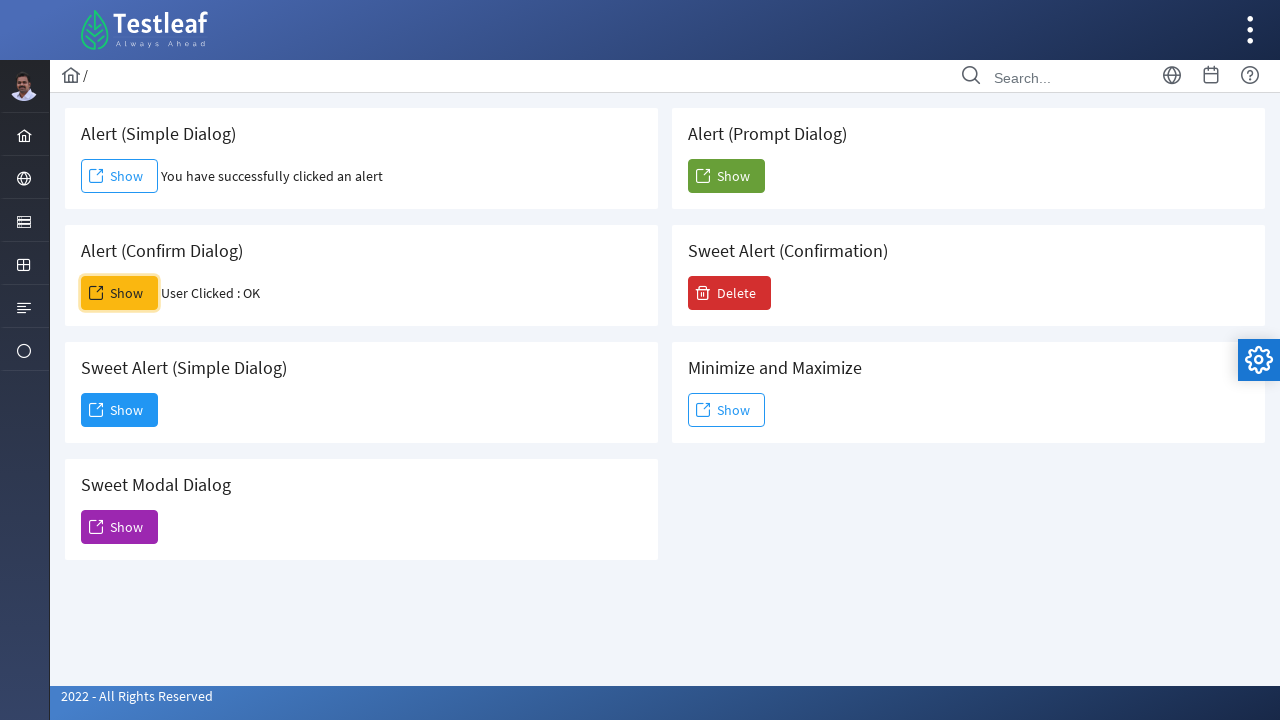

Waited 1 second before next action
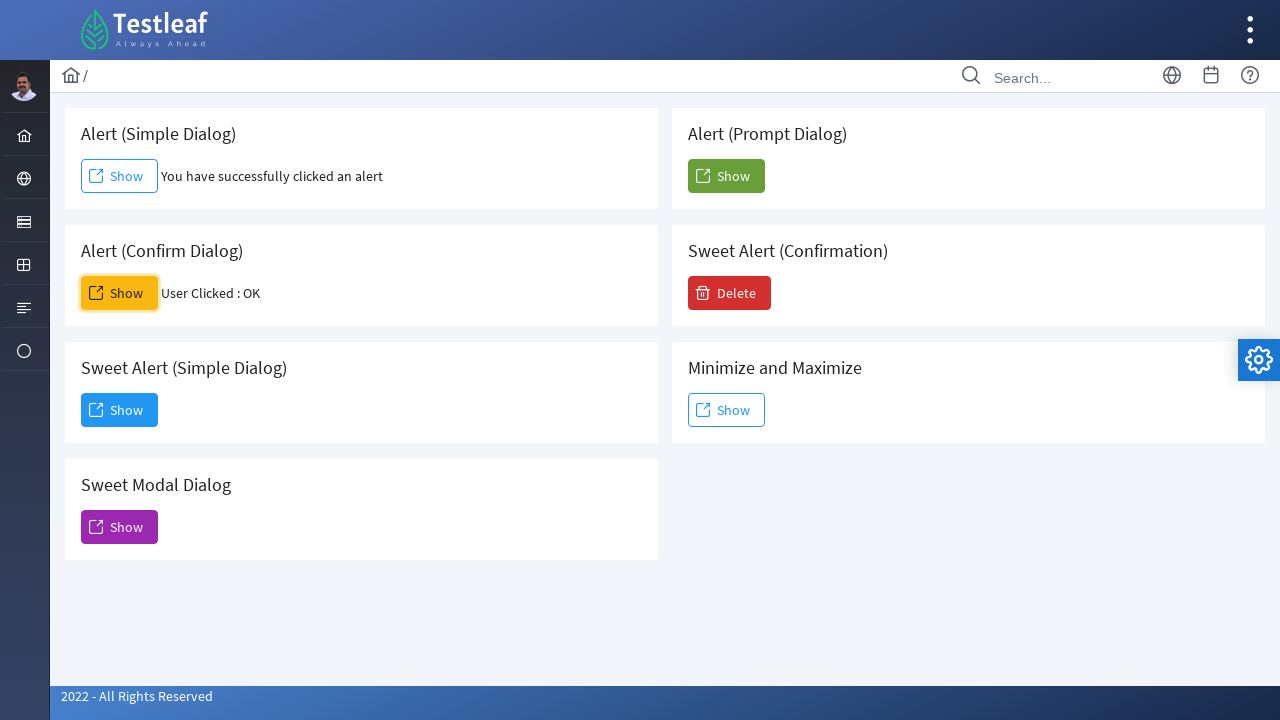

Clicked Show button for sweet alert at (120, 410) on xpath=(//span[text()='Show'])[3]
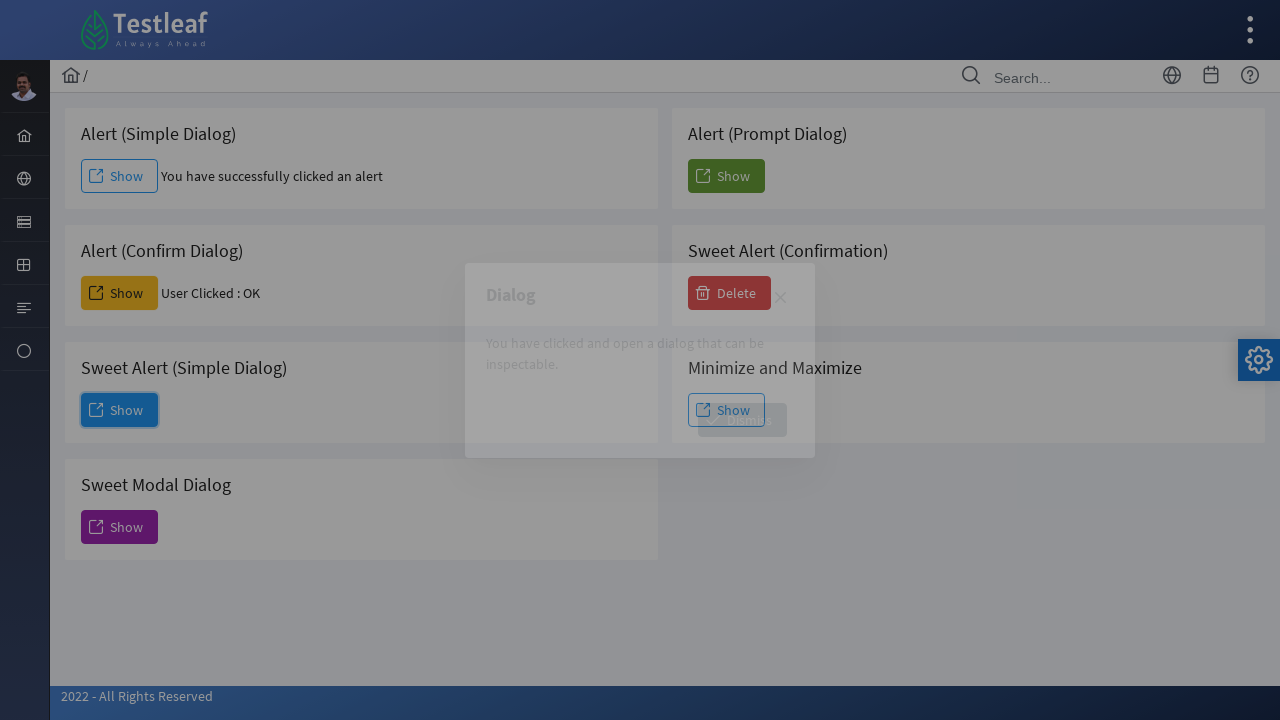

Clicked Dismiss button on sweet alert at (742, 420) on xpath=//span[text()='Dismiss']
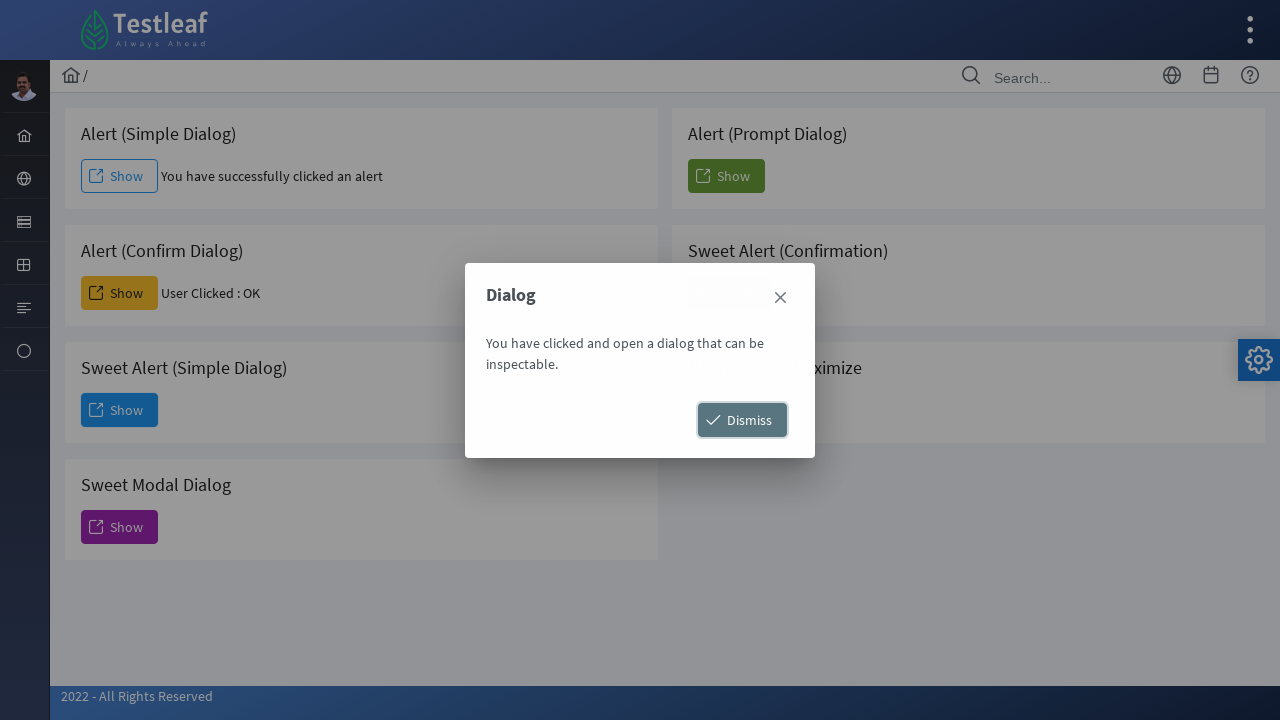

Waited 1 second before next action
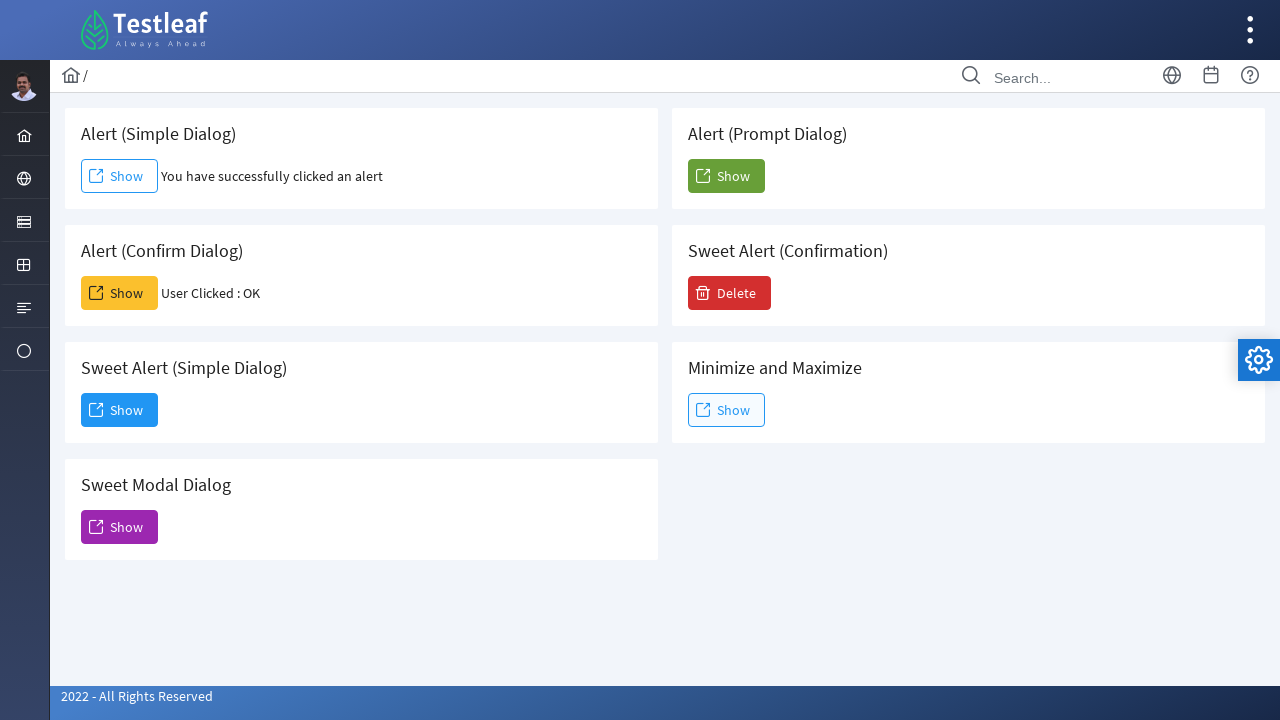

Clicked Show button for sweet modal dialogue at (120, 527) on xpath=(//span[text()='Show'])[4]
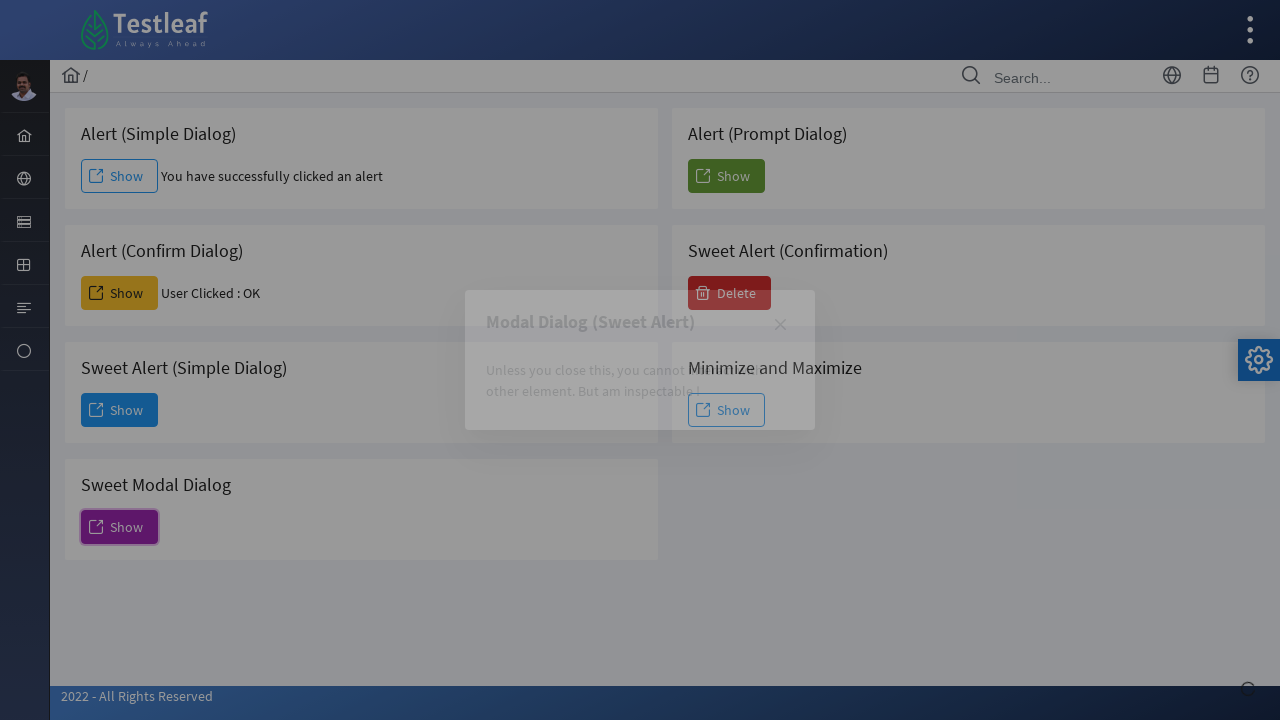

Waited 1 second for modal to appear
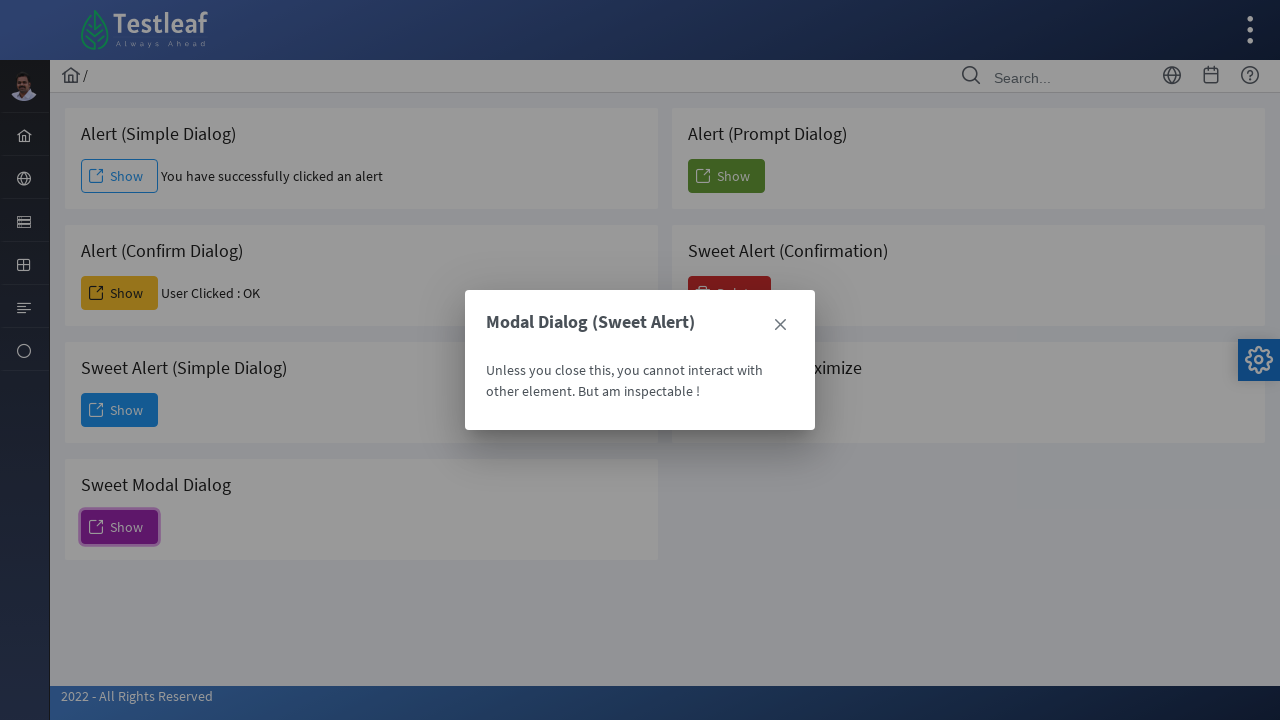

Clicked close button on sweet modal dialogue at (780, 325) on xpath=(//a[@aria-label='Close'])[2]
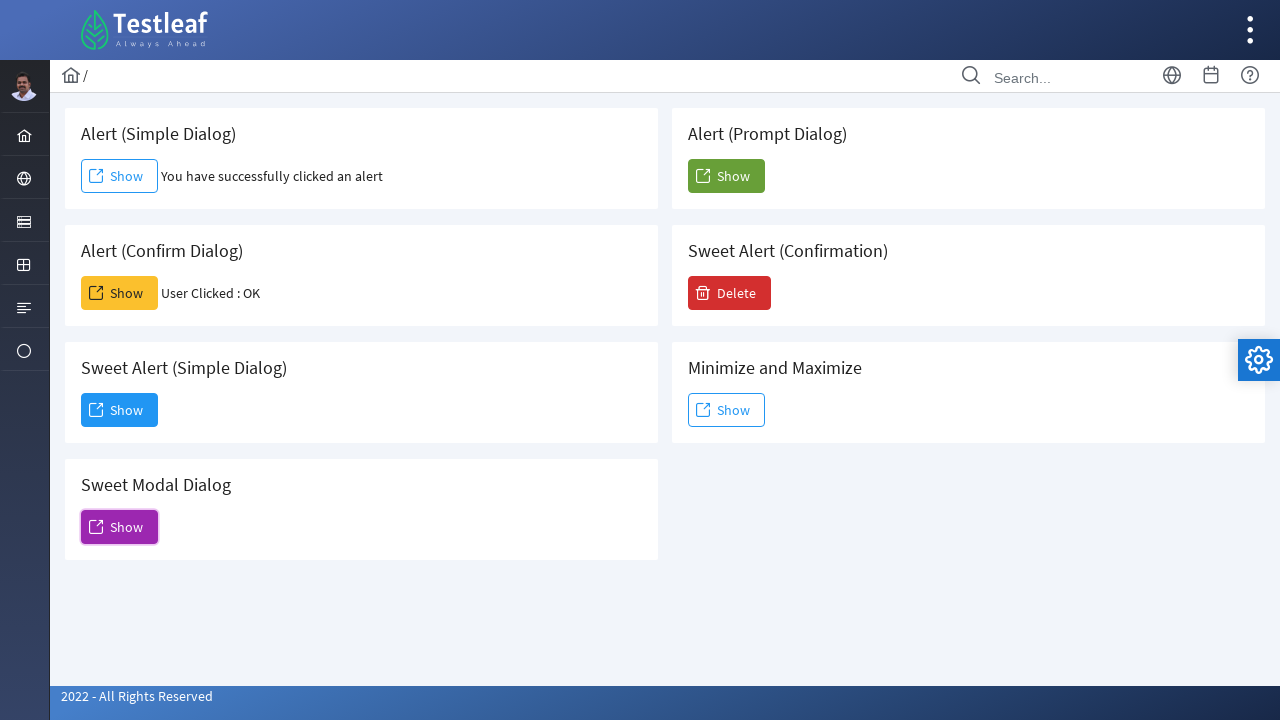

Waited 1 second before next action
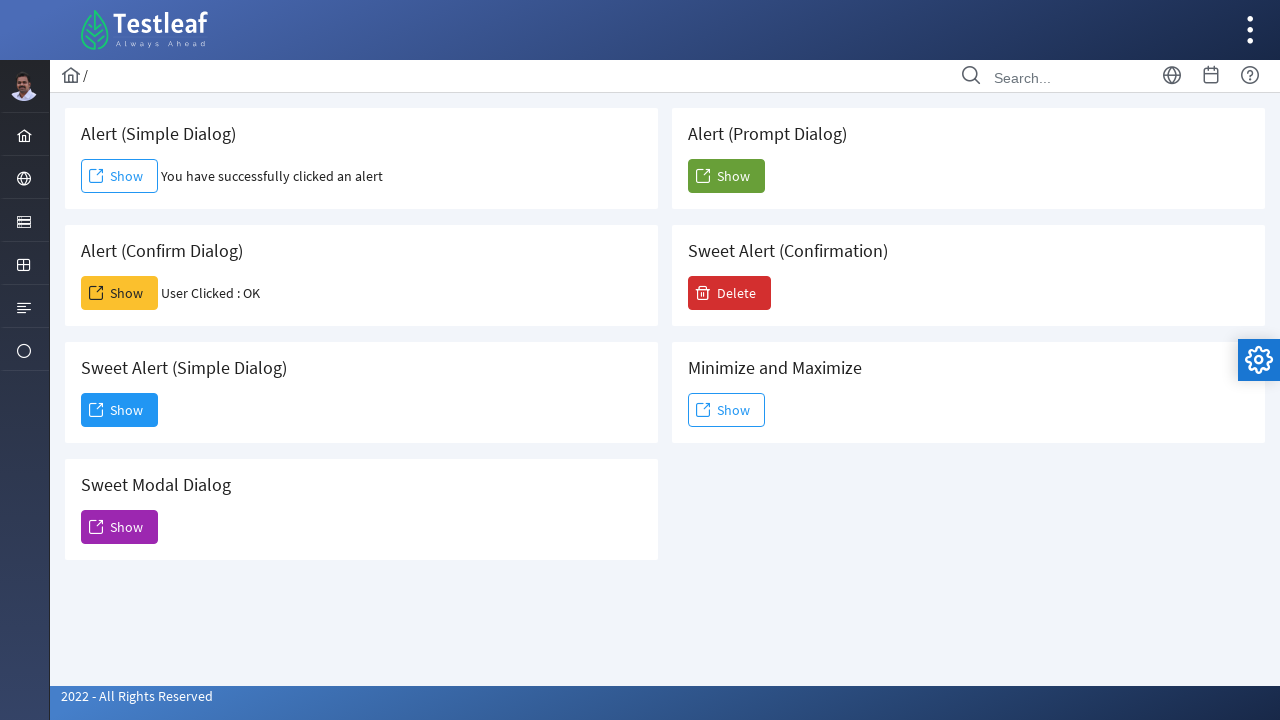

Clicked Show button for prompt dialog at (726, 176) on xpath=(//span[text()='Show'])[5]
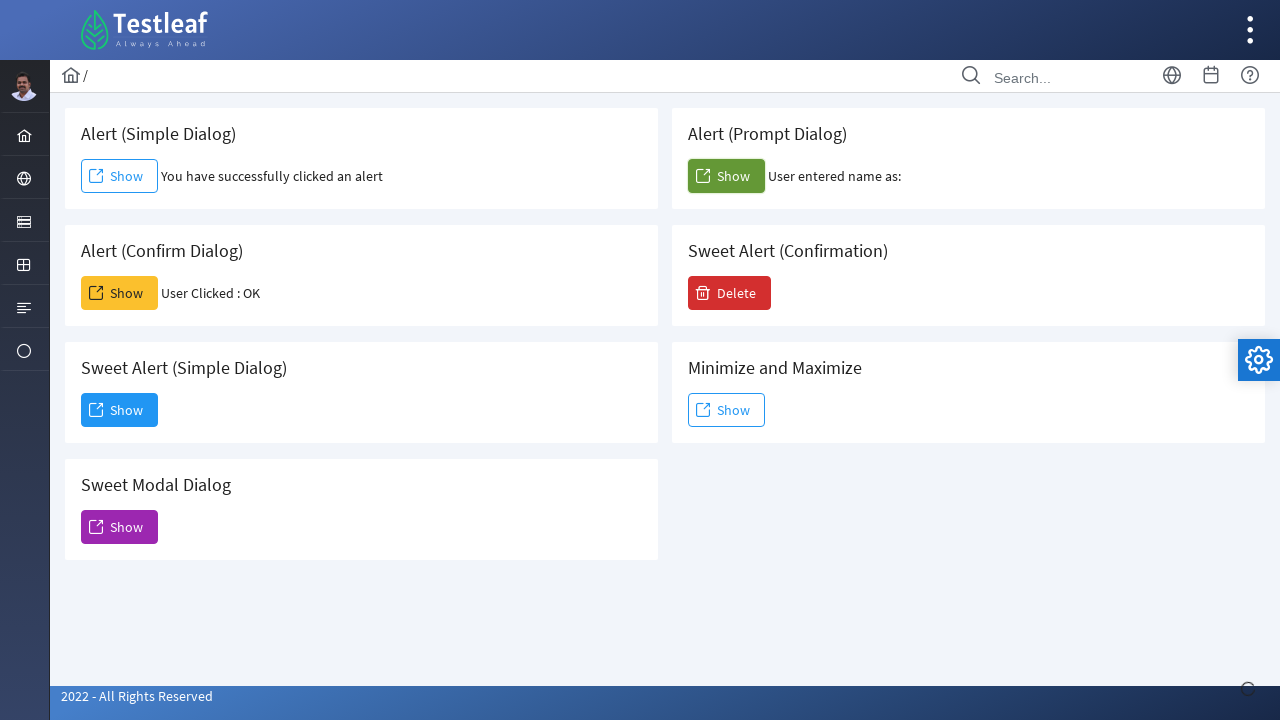

Accepted prompt dialog and entered 'Poornima'
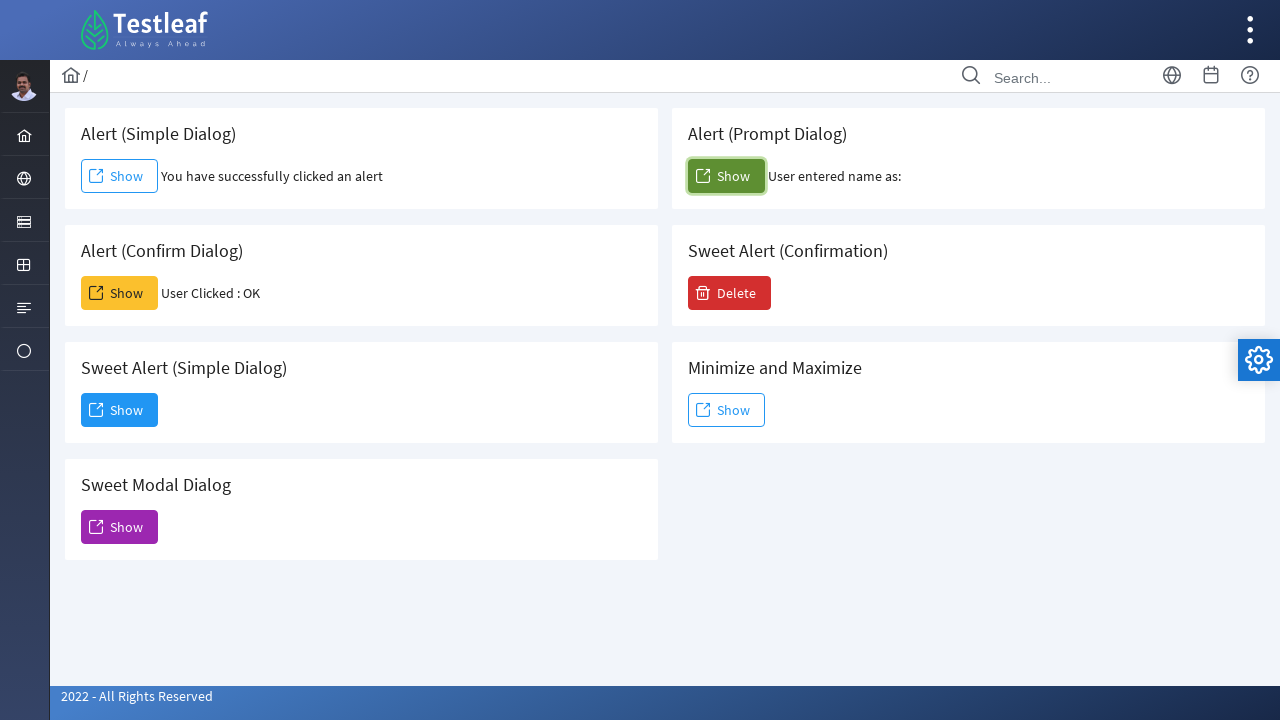

Waited 1 second before next action
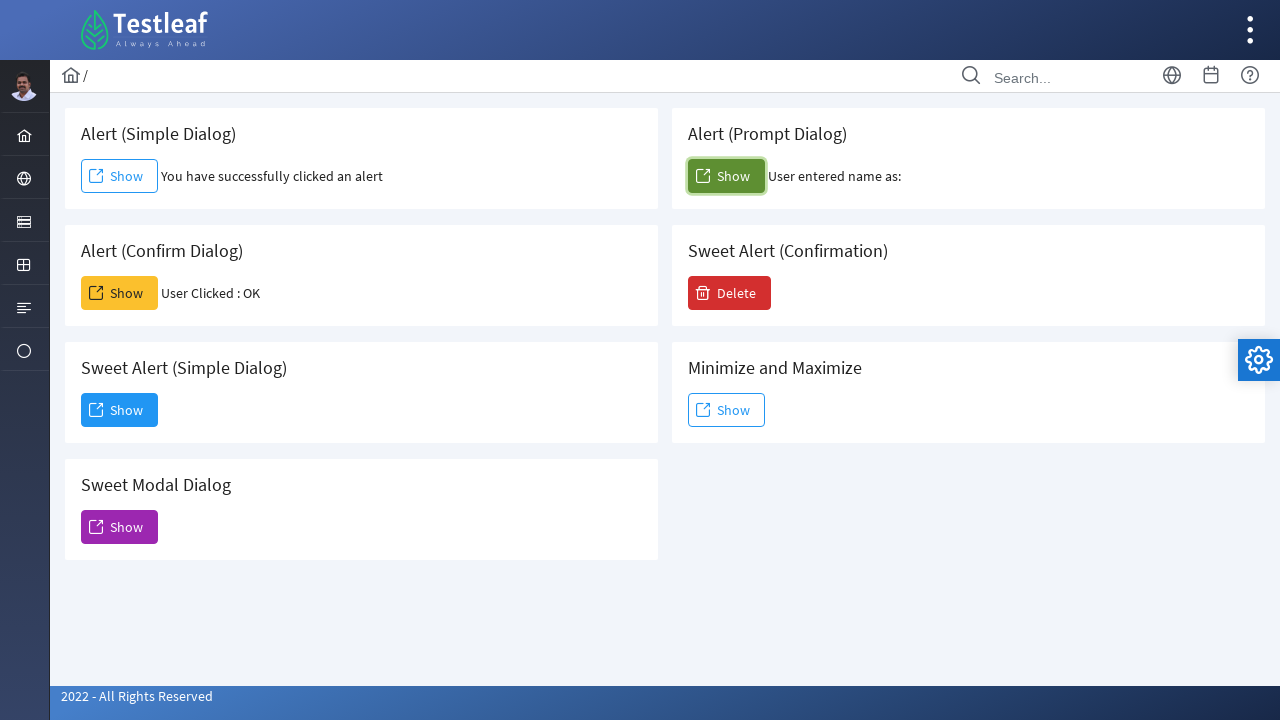

Clicked Show button for minimize and maximize alert at (726, 410) on xpath=//h5[text()='Minimize and Maximize']//following-sibling::button
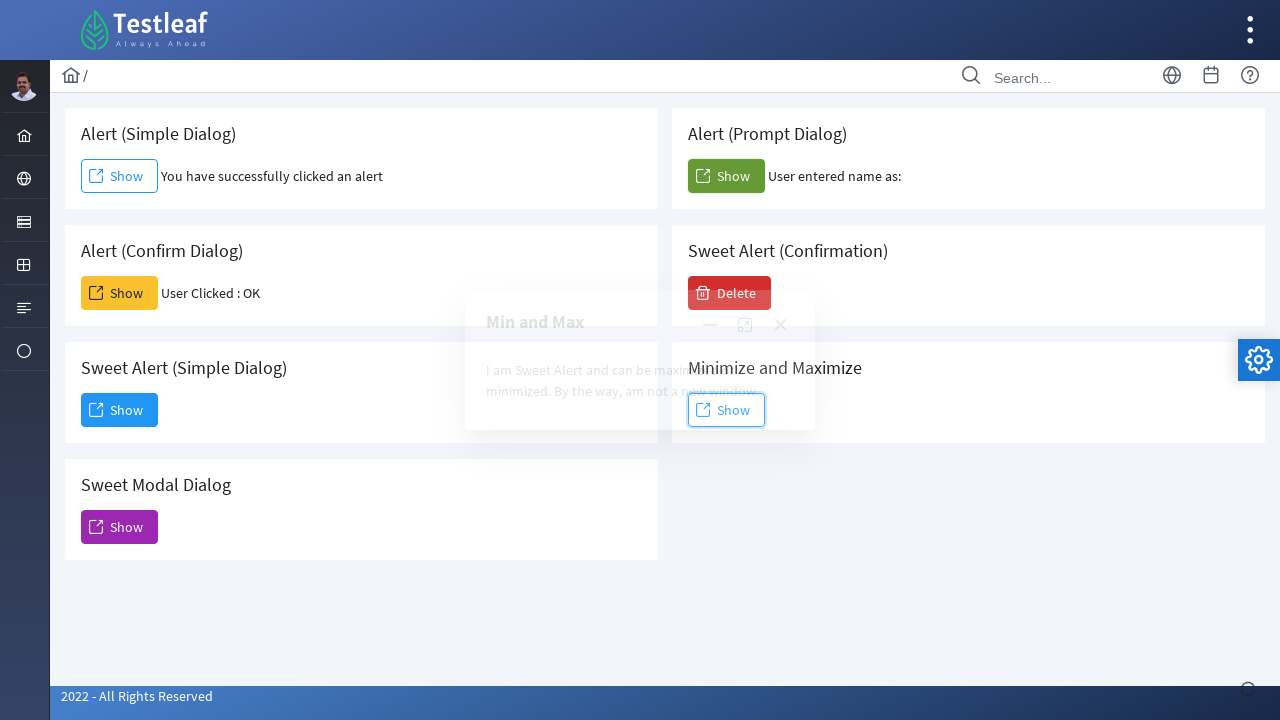

Waited 1 second for alert to display
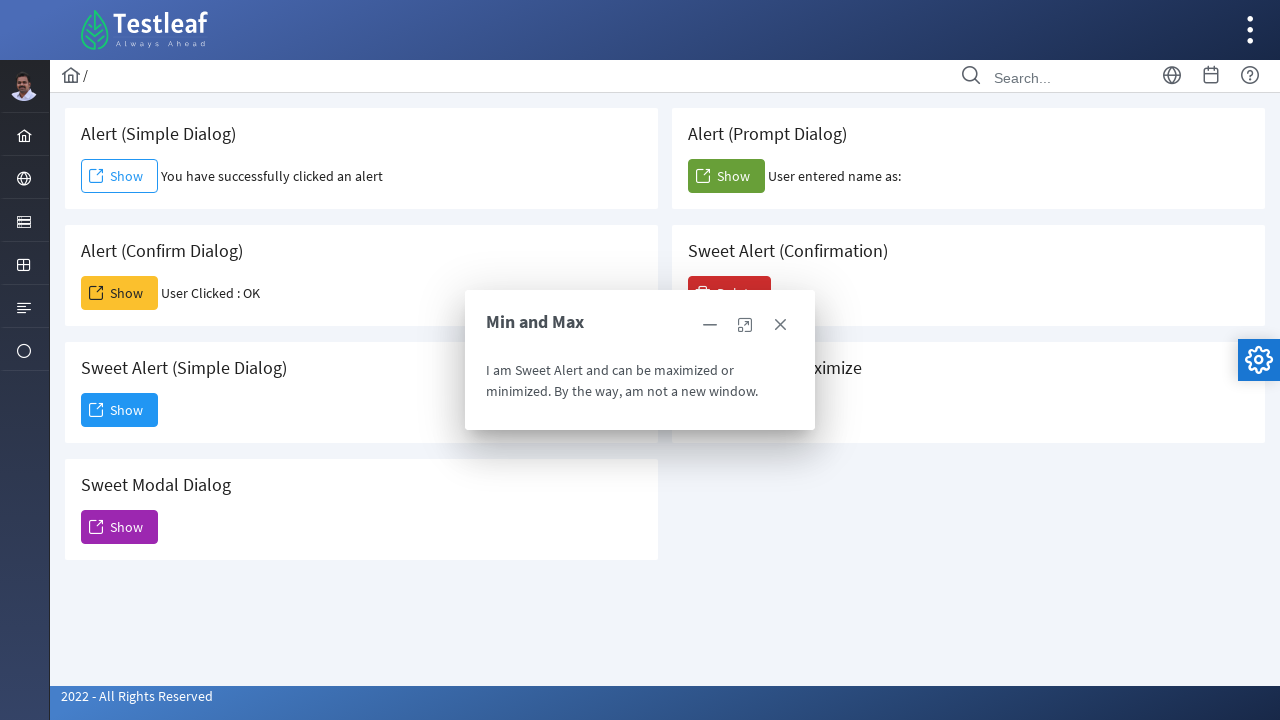

Clicked maximize button on alert at (745, 325) on xpath=//a[contains(@class,'maximize ui-corner-all')]//span
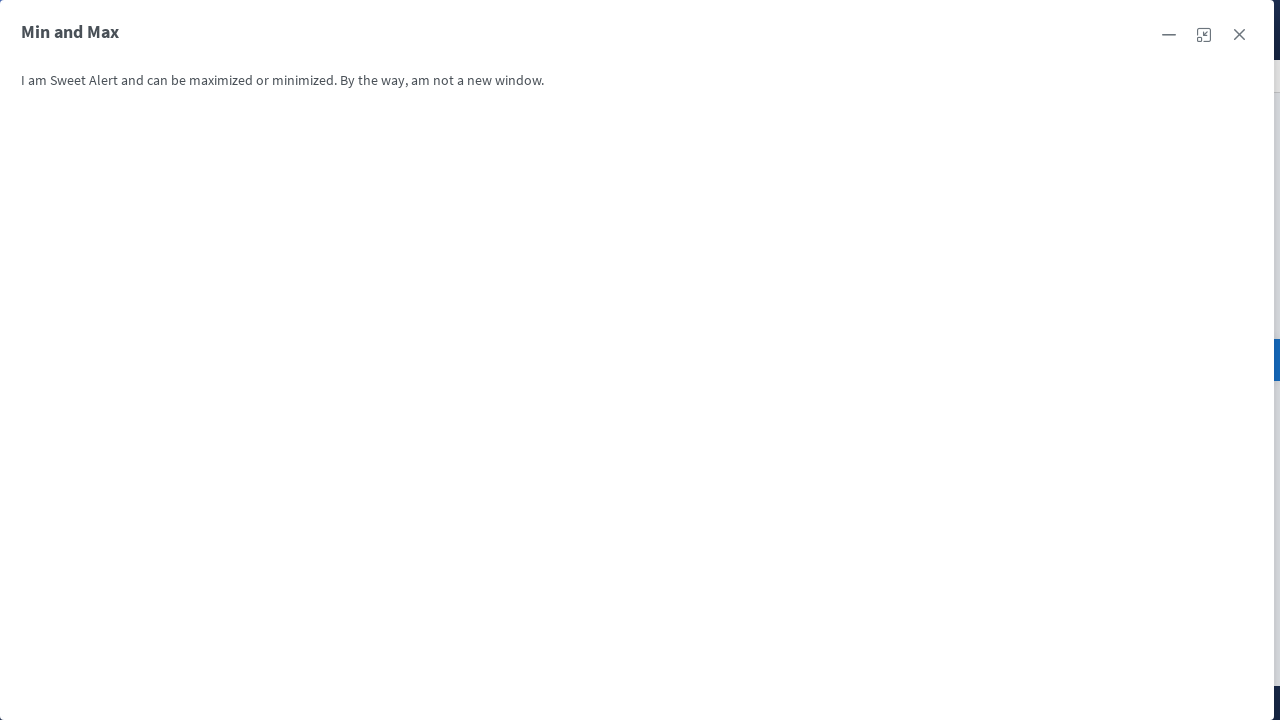

Waited 1 second after maximizing alert
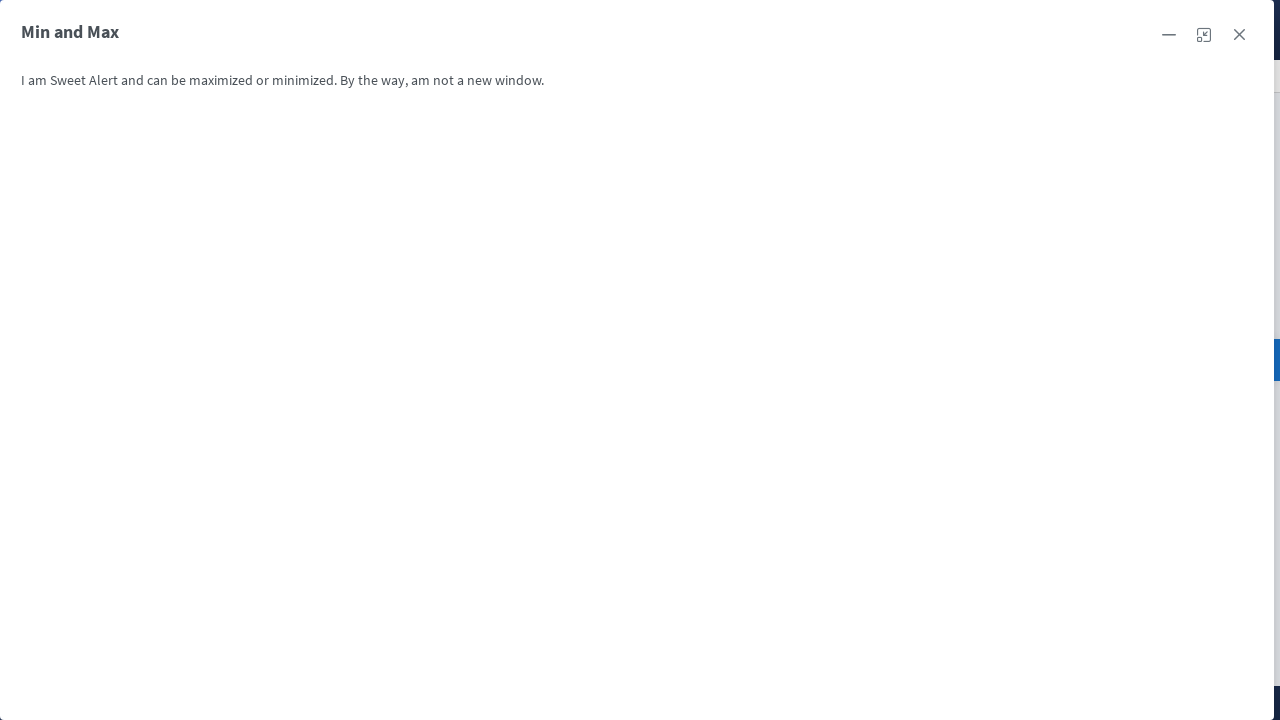

Clicked minimize button on alert at (1169, 35) on xpath=//a[contains(@class,'minimize ui-corner-all')]
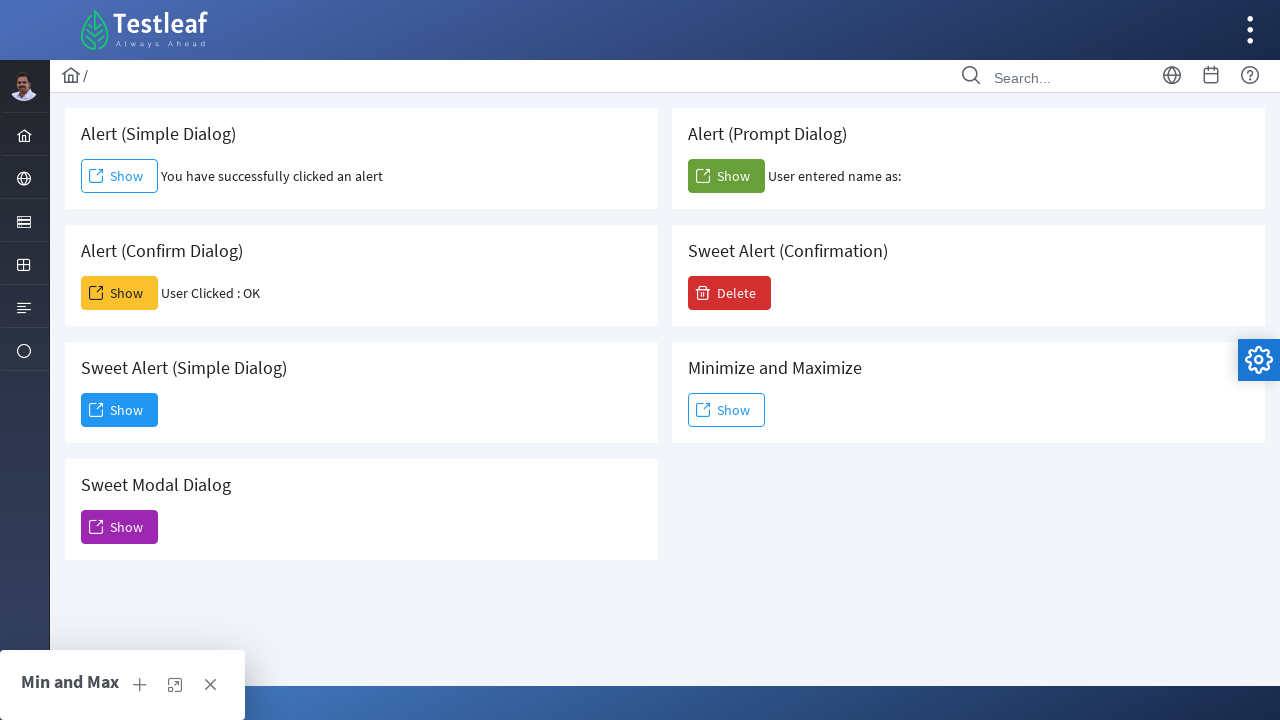

Waited 1 second before next action
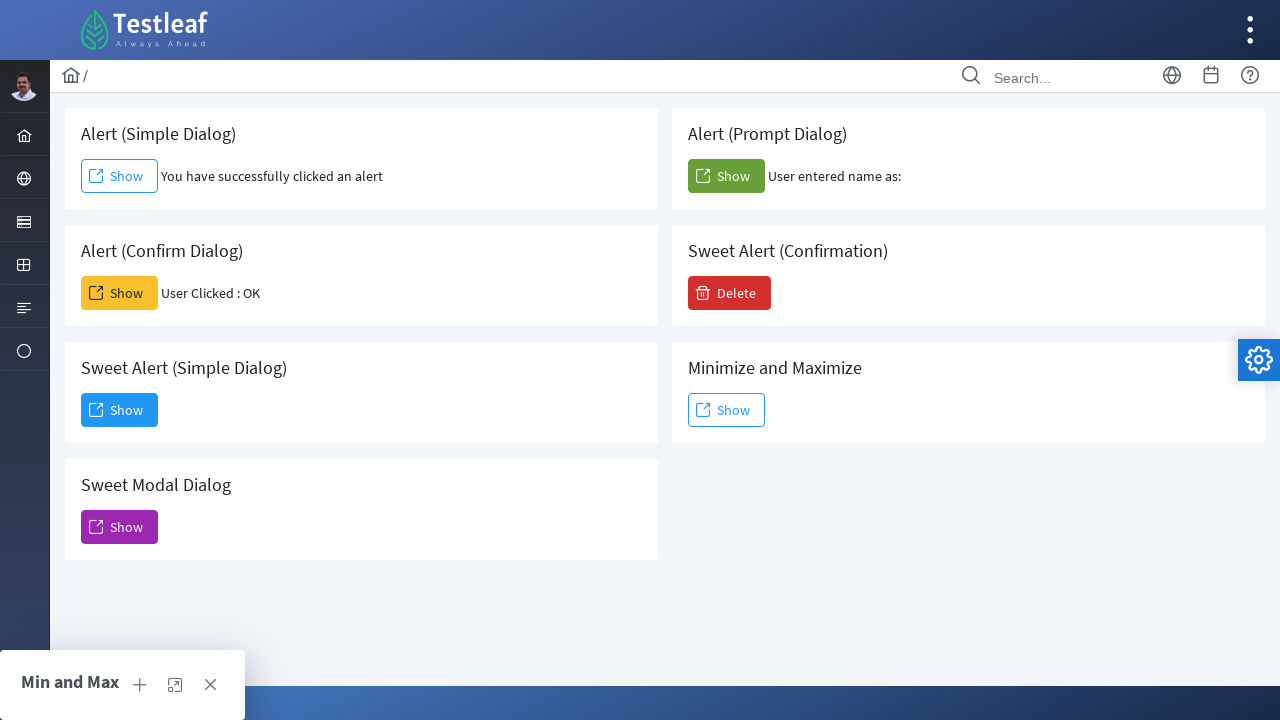

Clicked Delete button to trigger confirmation alert at (730, 293) on xpath=//span[text()='Delete']
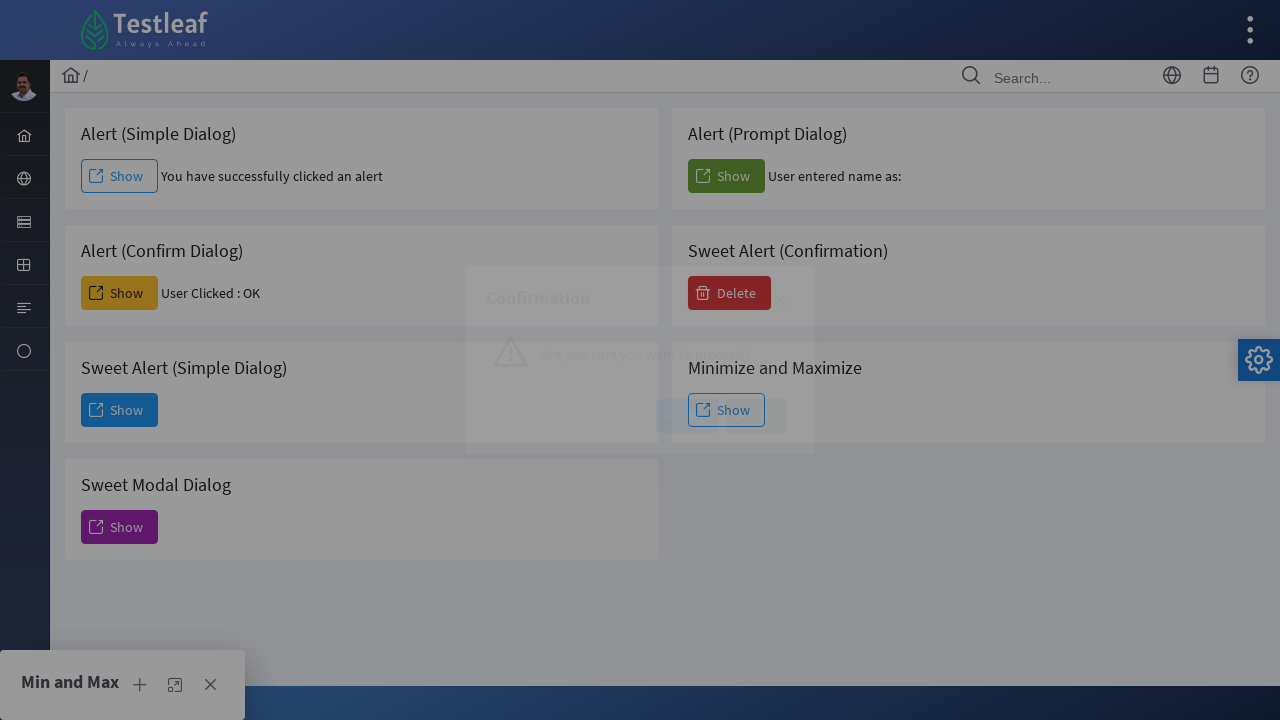

Clicked secondary button to confirm deletion at (756, 416) on xpath=(//button[contains(@class,'ui-button-secondary')])[2]
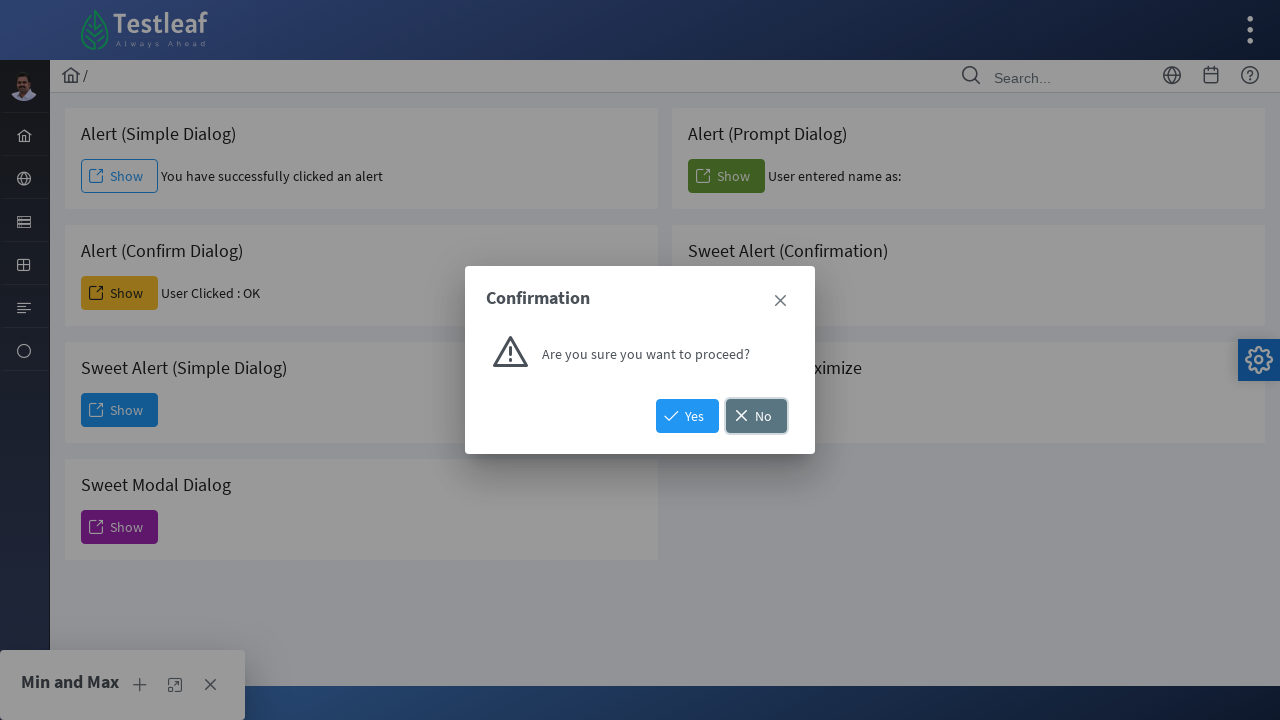

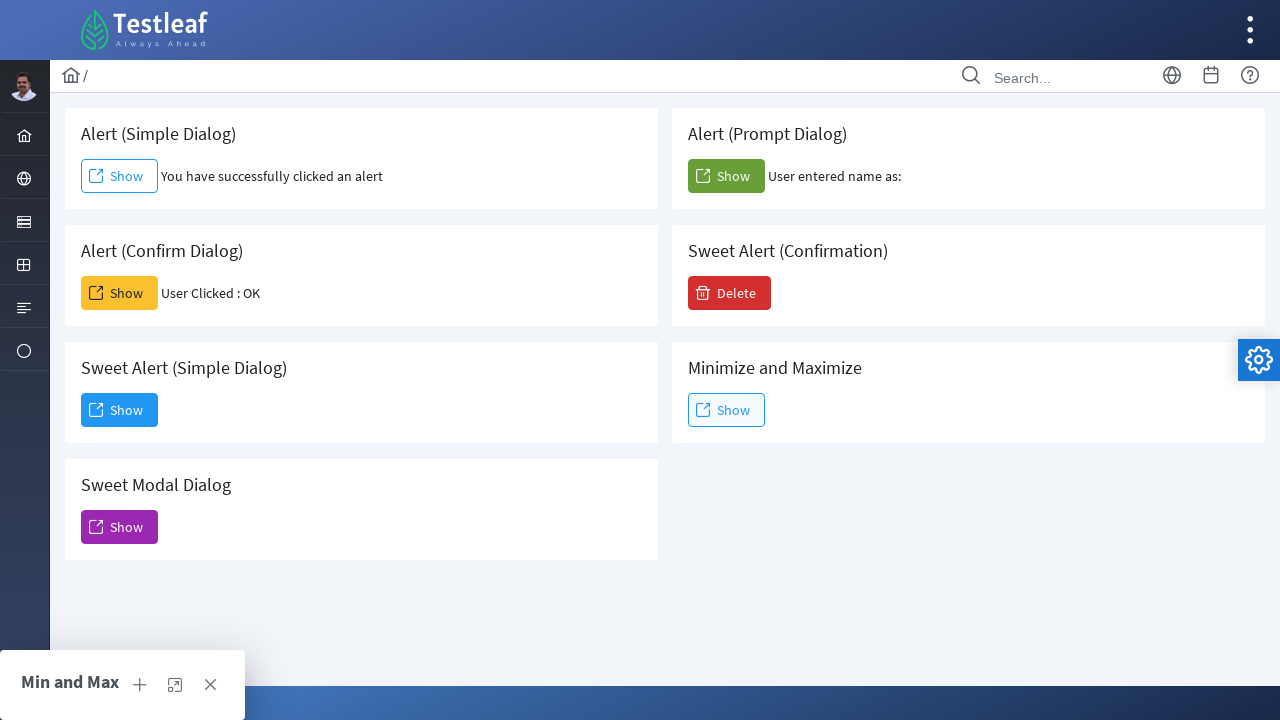